Tests YouTube channel videos page by navigating to a channel's video listing, scrolling to load more videos through infinite scroll, and verifying video details are displayed.

Starting URL: https://www.youtube.com/@MrBeast/videos

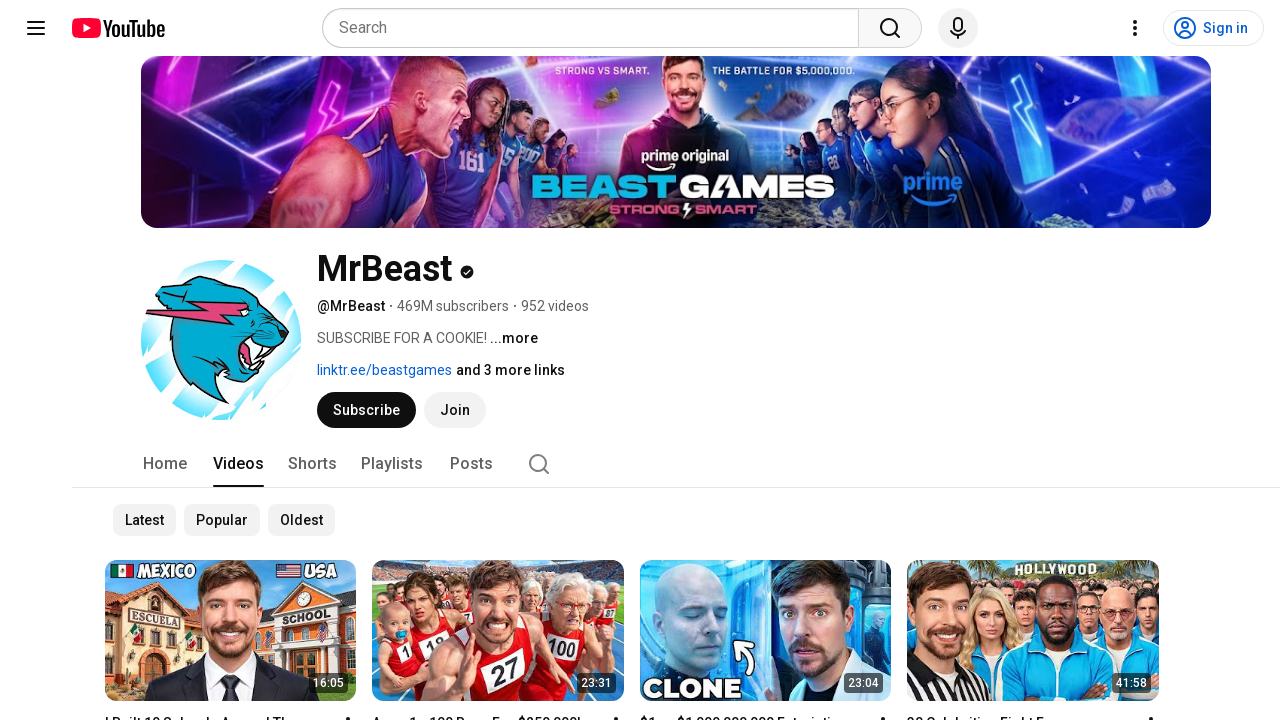

Waited 3 seconds for channel videos page to load
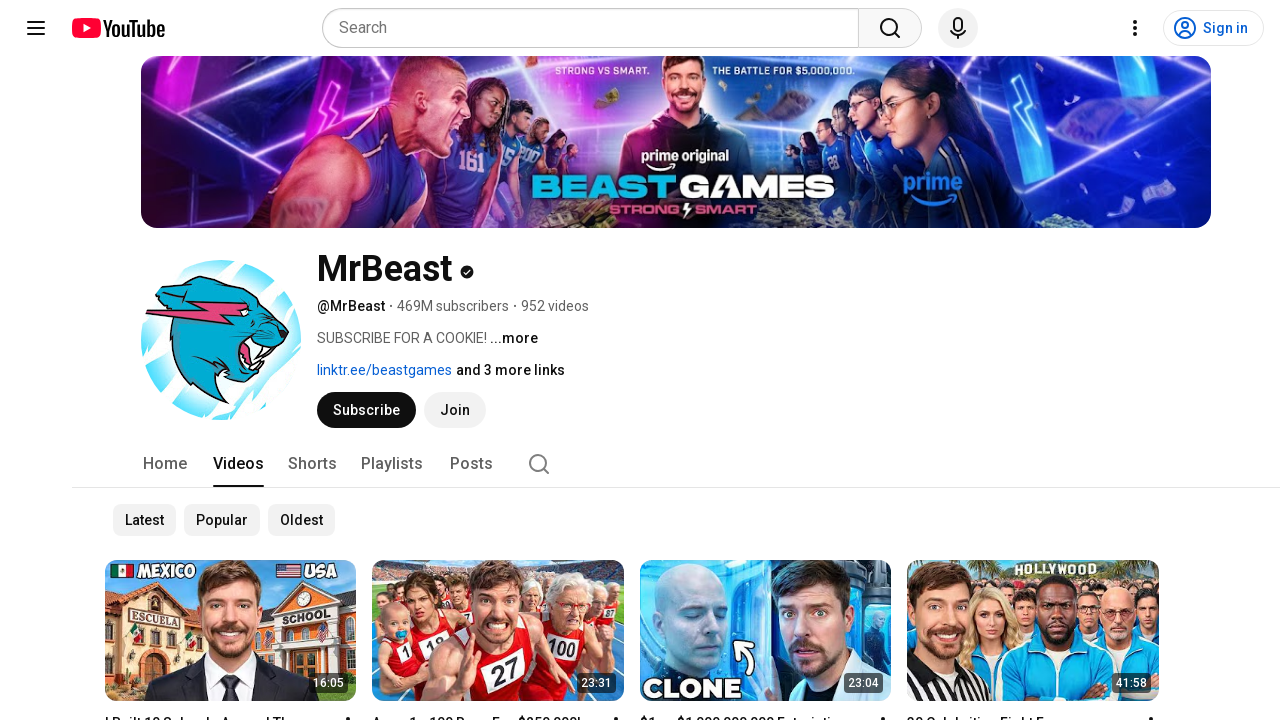

Retrieved initial scroll height of page
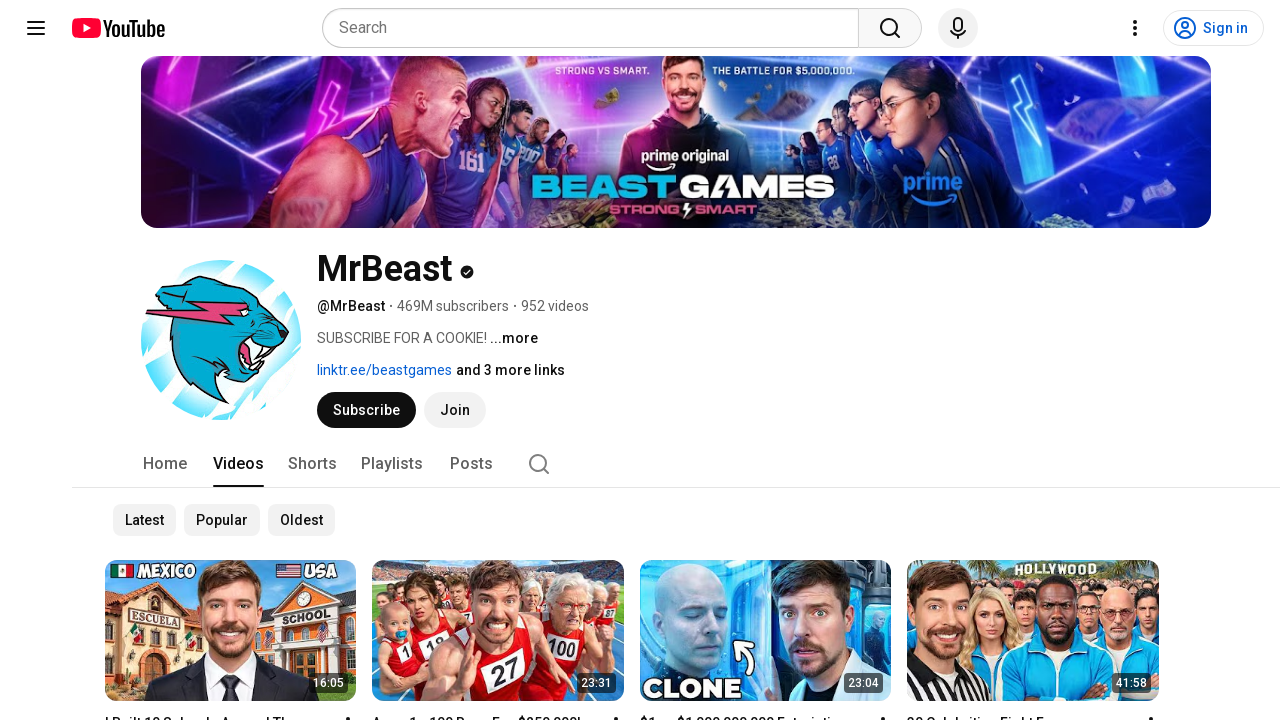

Scrolled to bottom of page to trigger infinite scroll
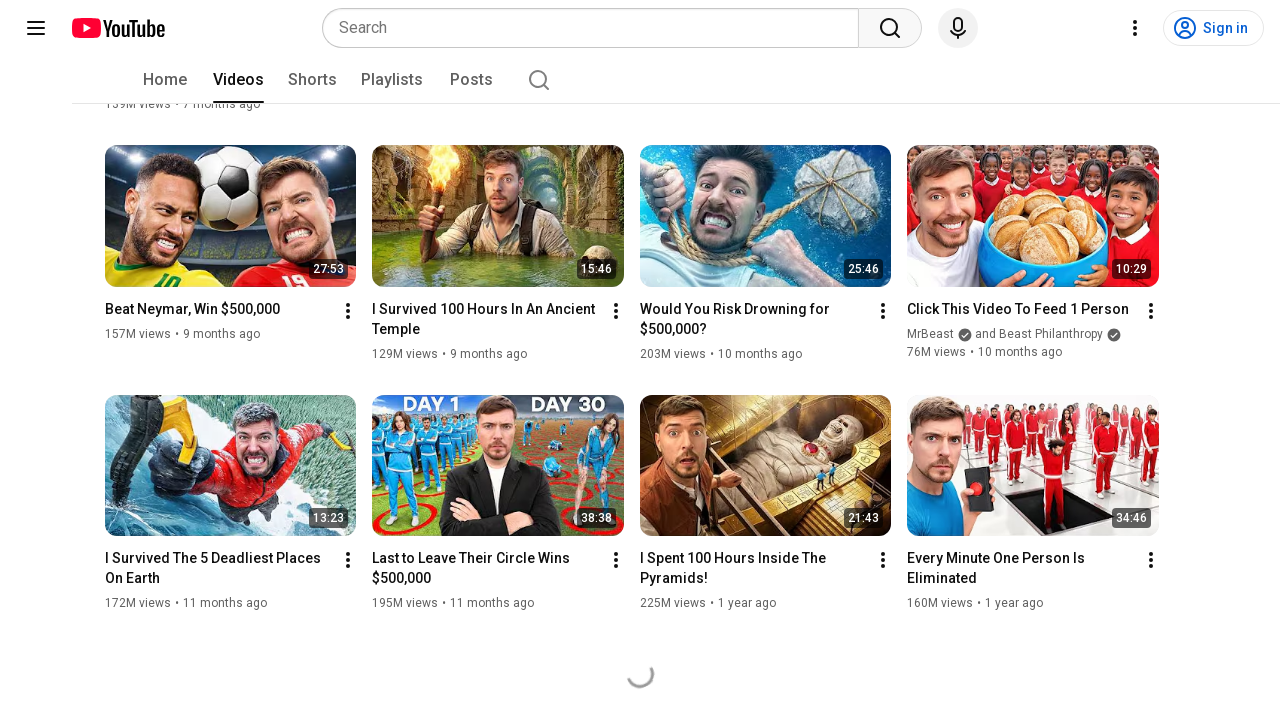

Waited 1 second for new videos to load after scroll
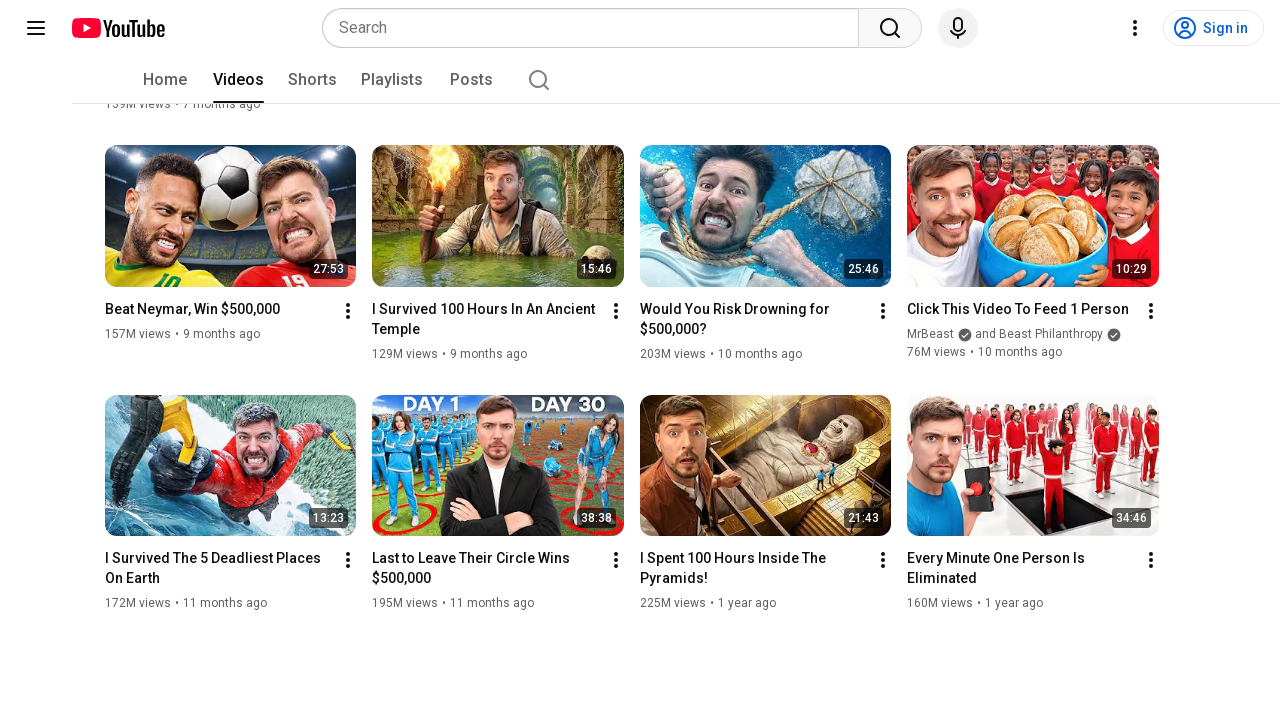

Retrieved updated scroll height to check for more content
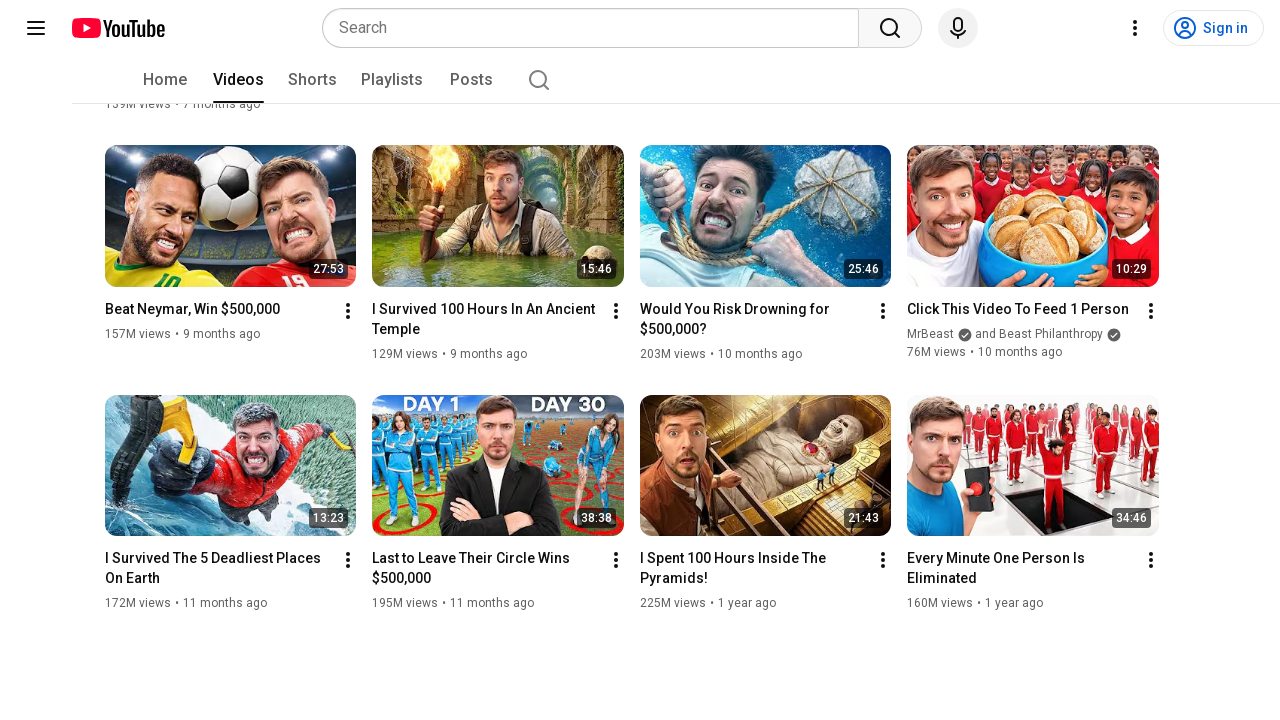

Reached end of channel videos - no new content loaded
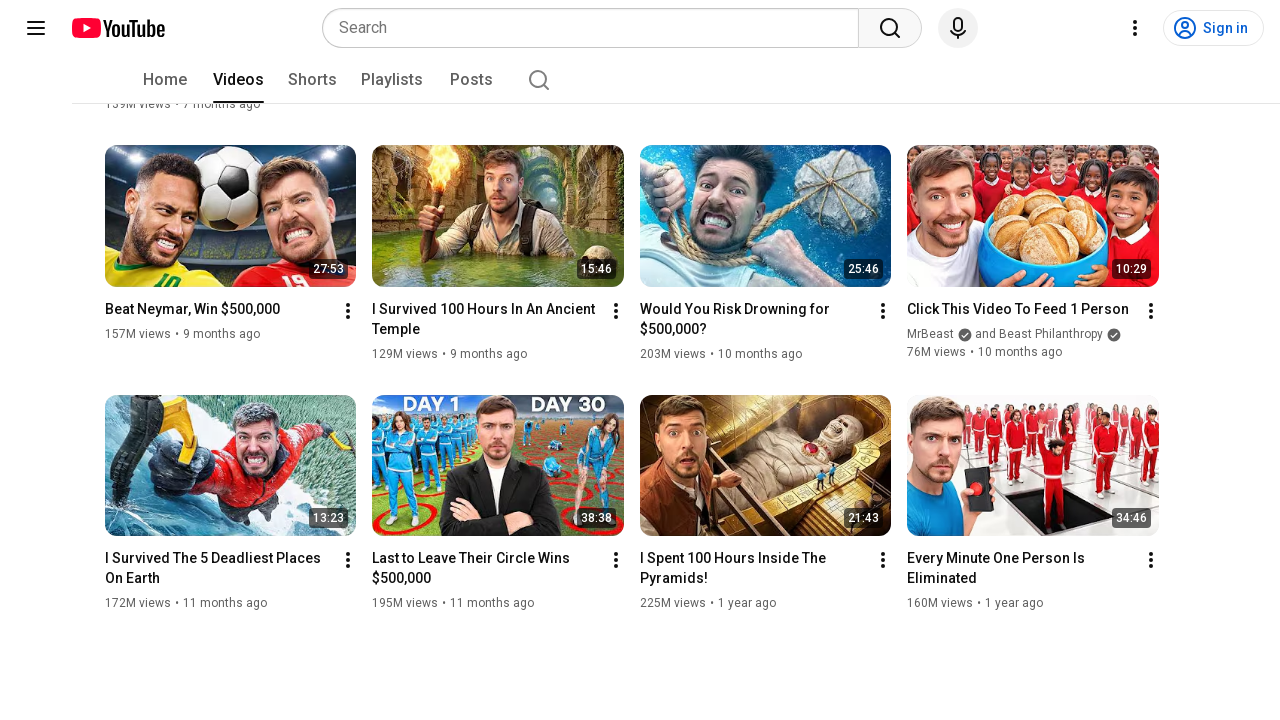

Verified video title links are present in details section
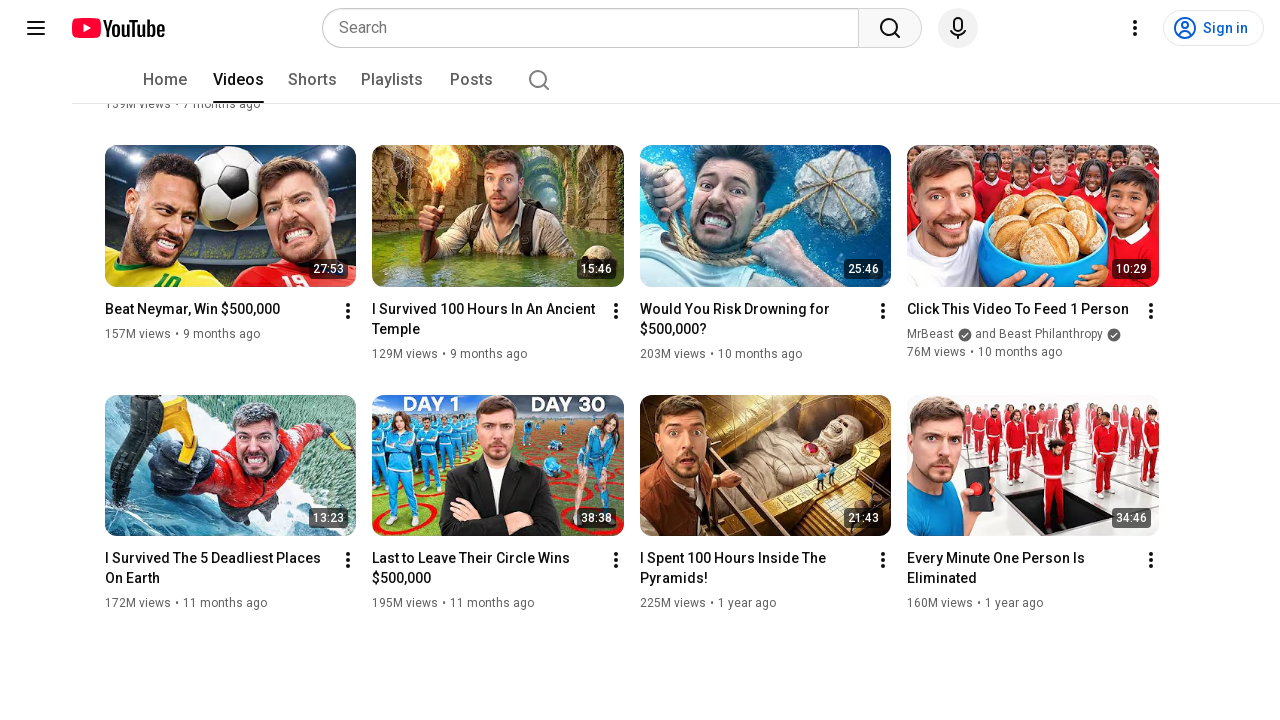

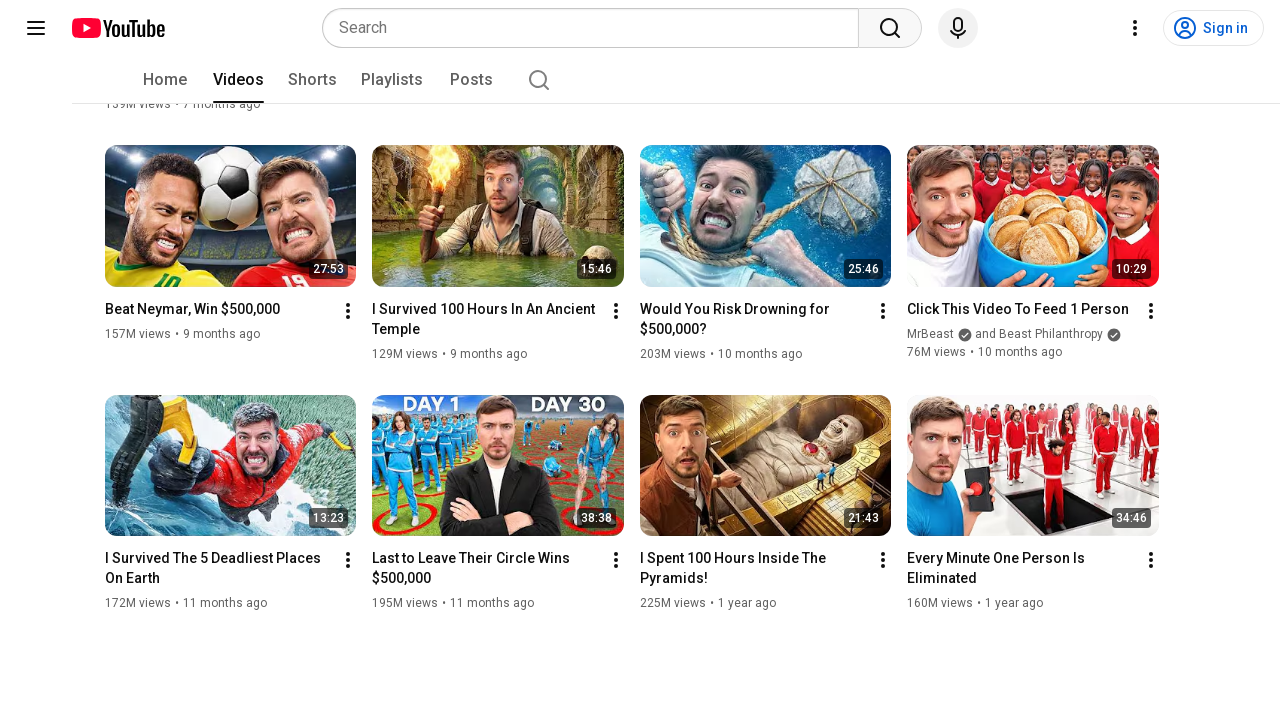